Tests adding a new todo item to a sample todo application by typing text in the input field and pressing Enter to submit.

Starting URL: https://lambdatest.github.io/sample-todo-app/

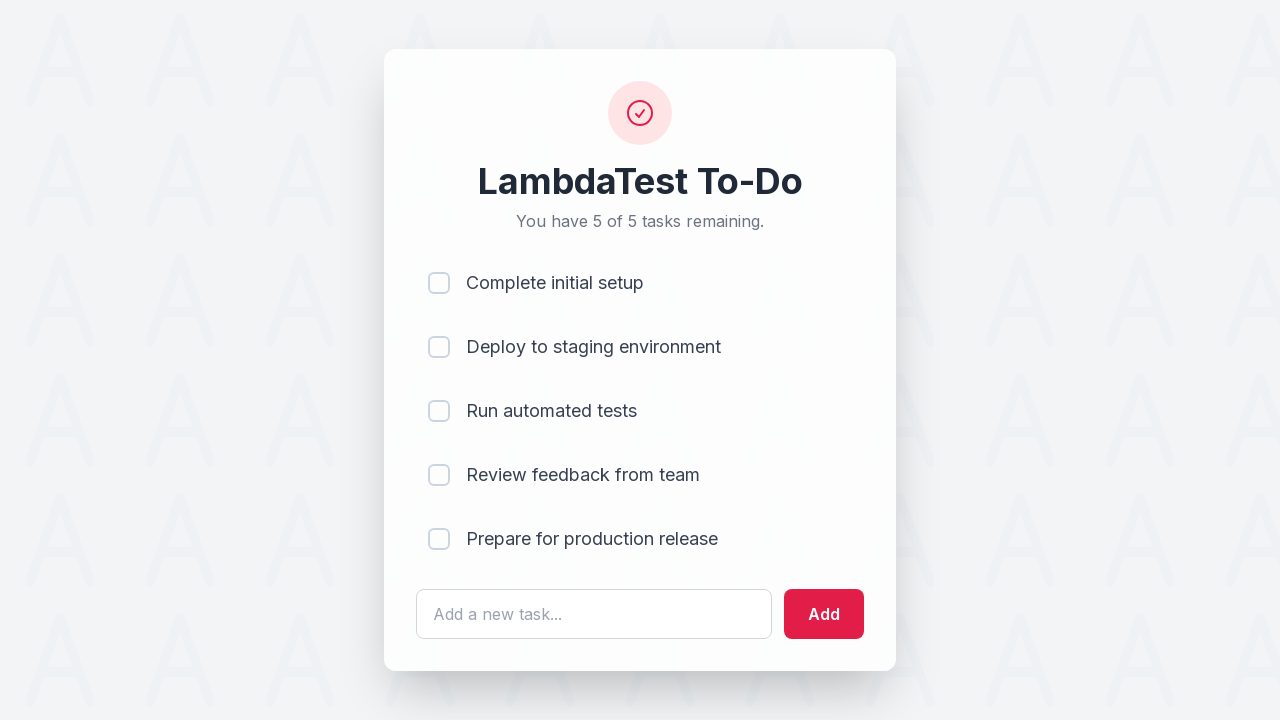

Filled todo input field with 'Learn Playwright automation' on #sampletodotext
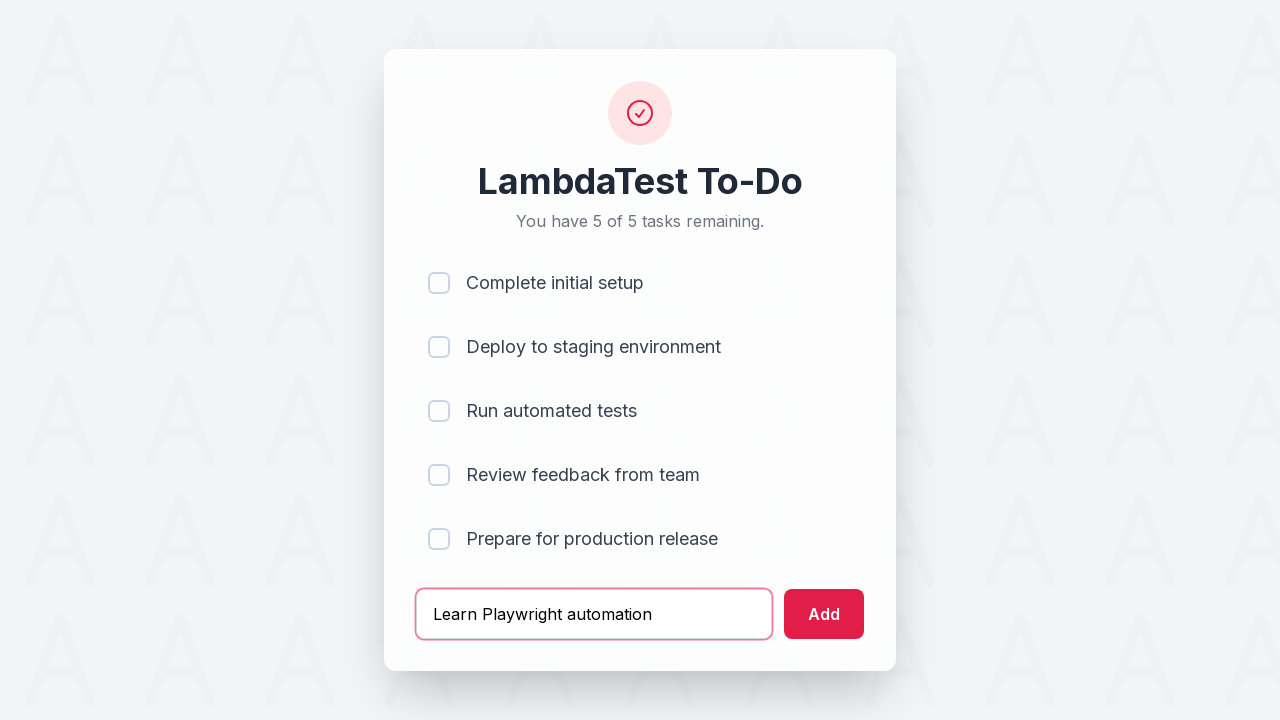

Pressed Enter to submit the todo item on #sampletodotext
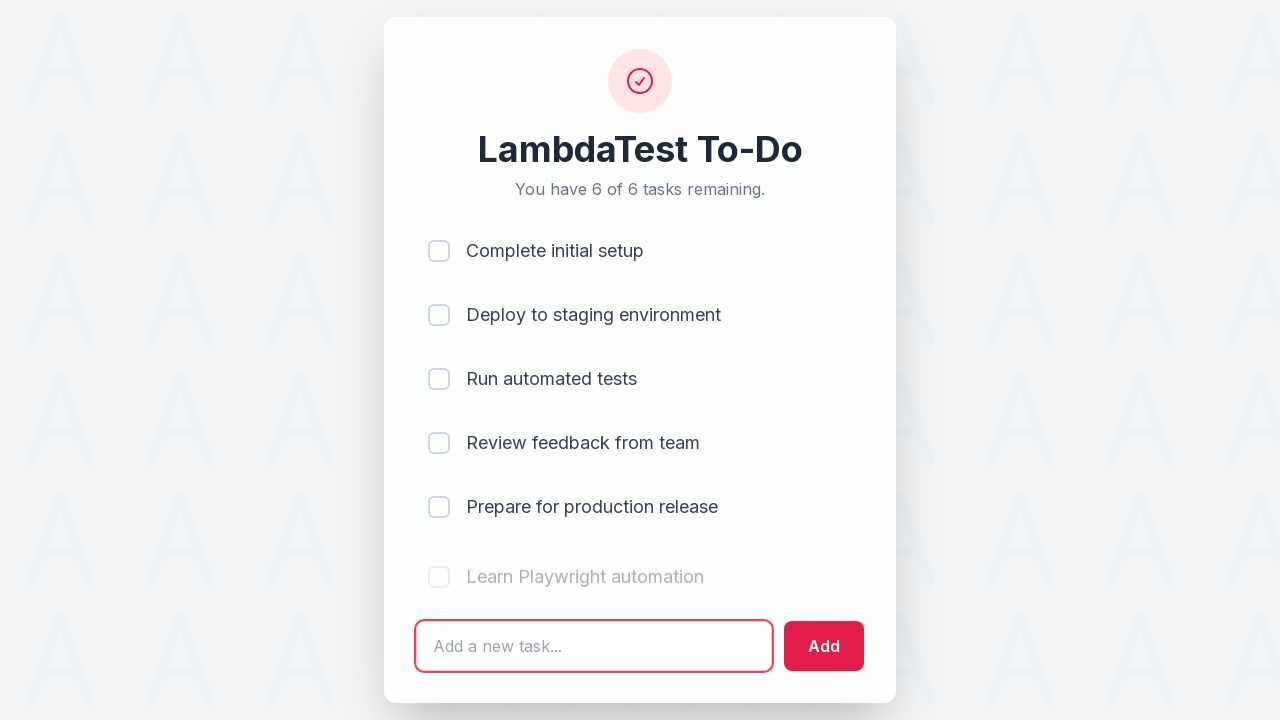

New todo item 'Learn Playwright automation' appeared in the list
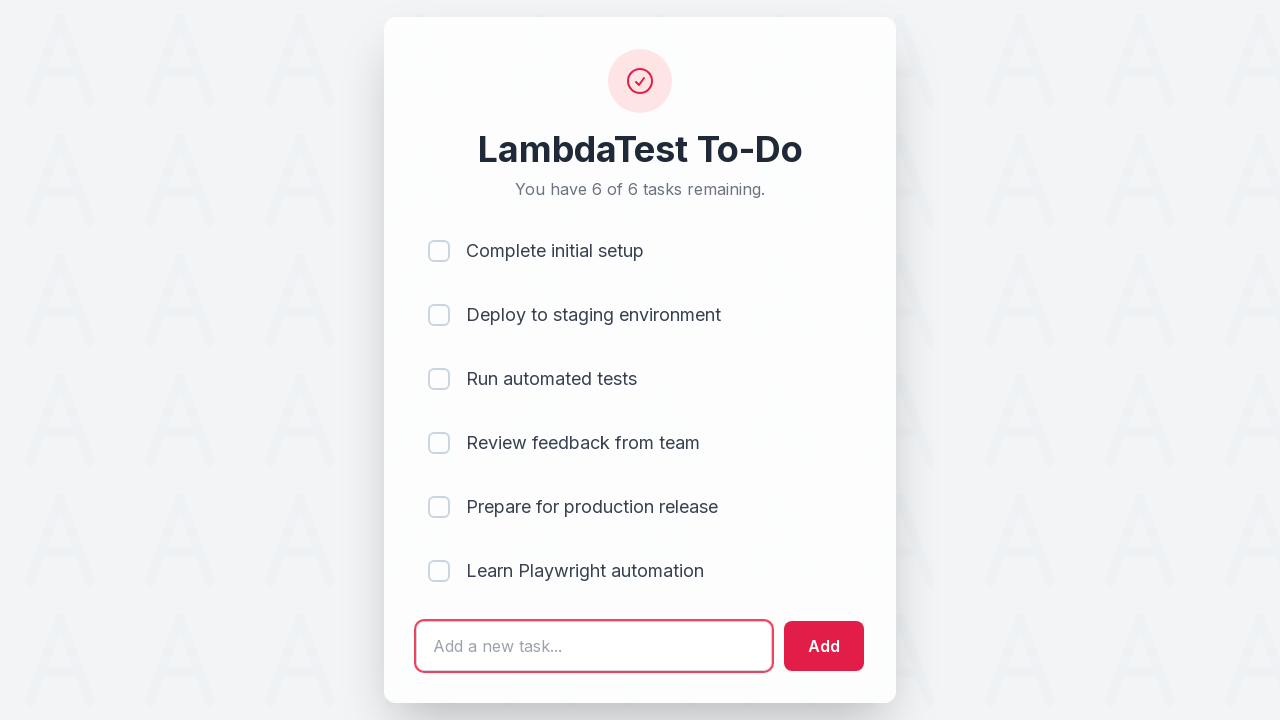

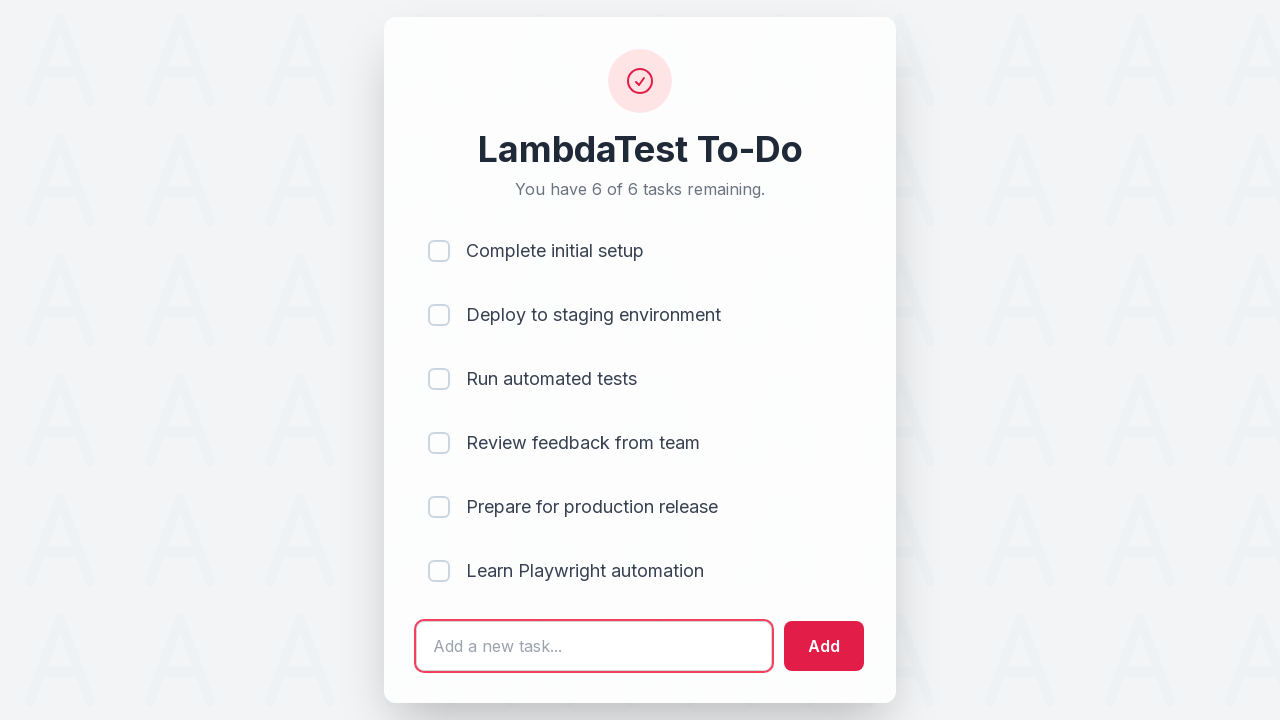